Performs a right-click context menu action on a specific element (blogs menu)

Starting URL: http://omayo.blogspot.com/

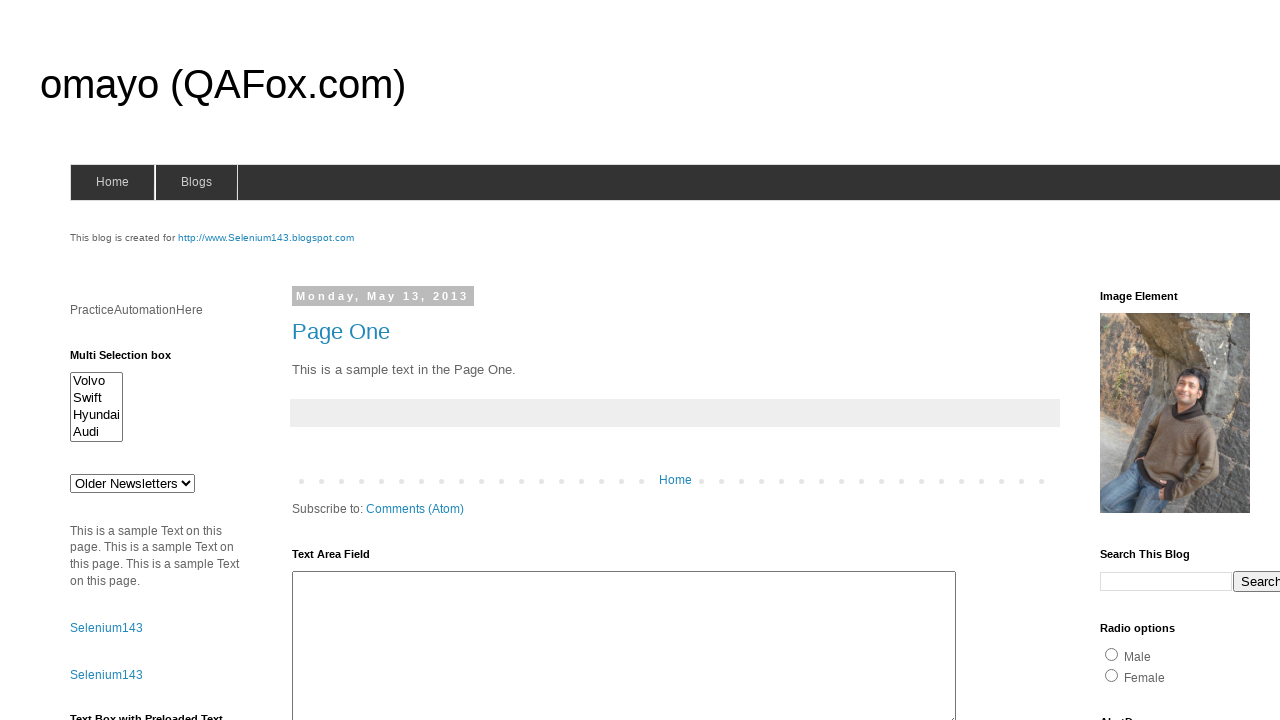

Performed right-click context menu action on blogs menu element at (196, 182) on #blogsmenu
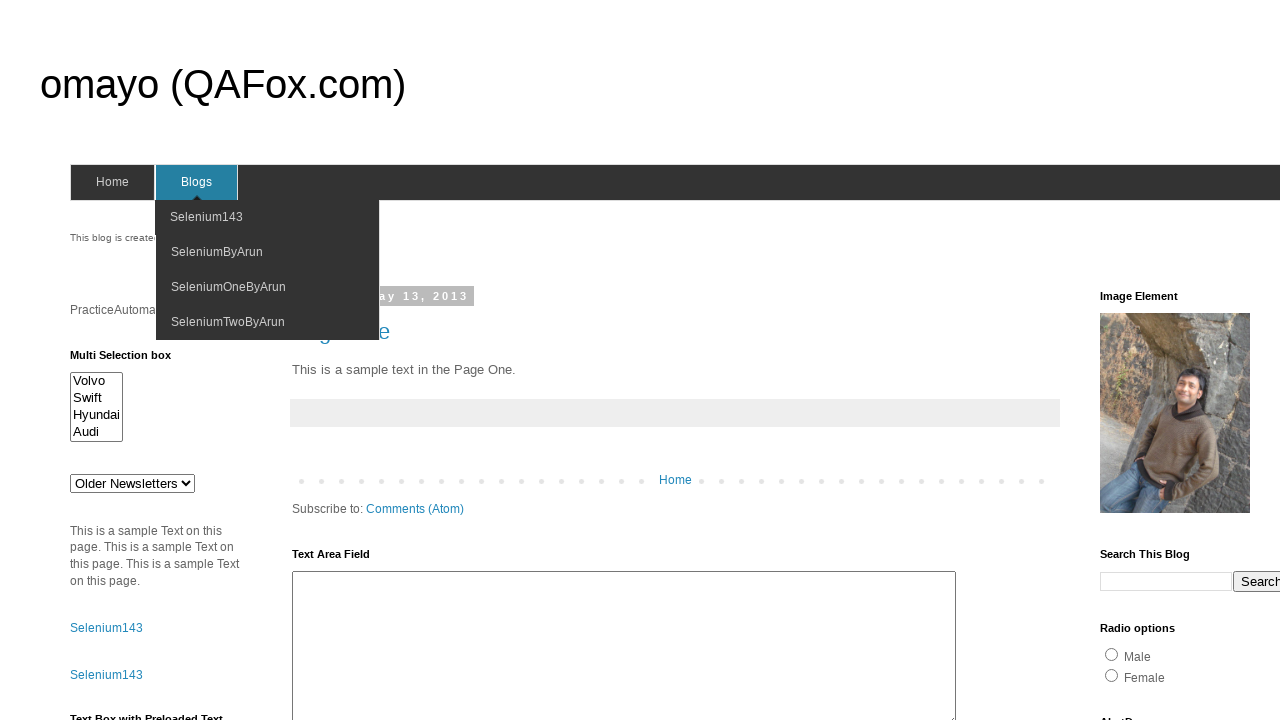

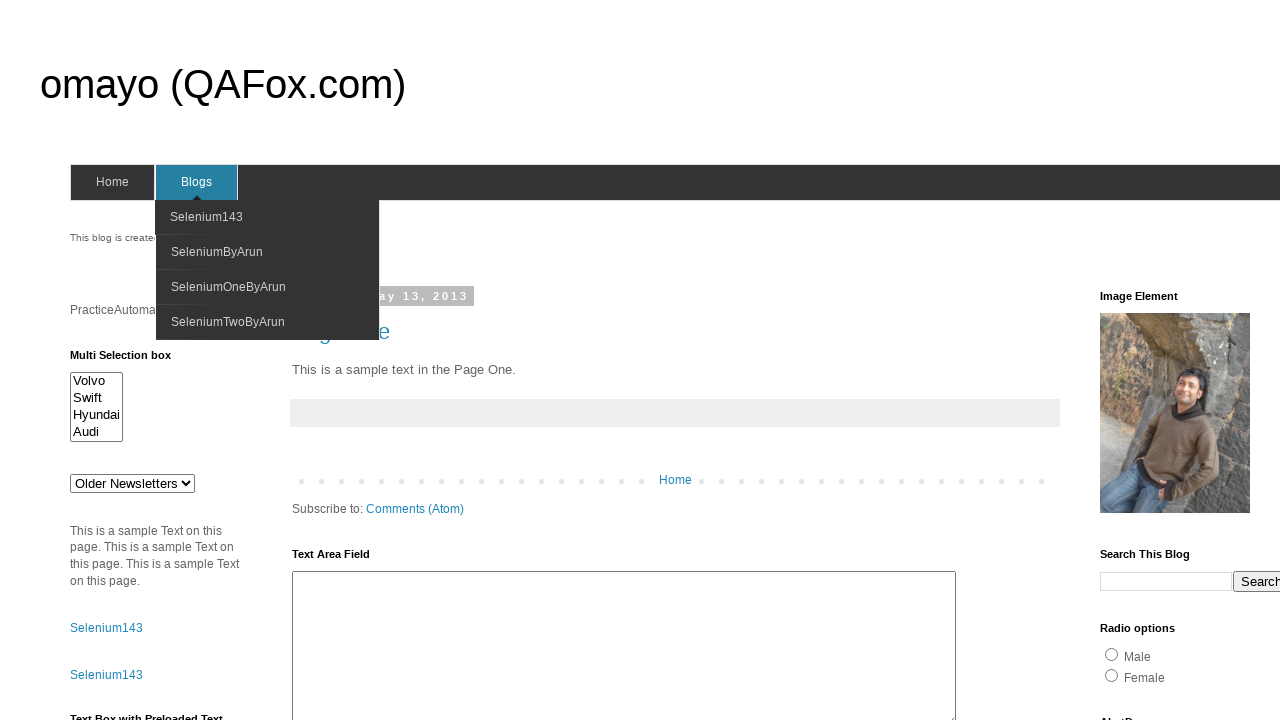